Tests checkbox interaction by toggling the state of two checkboxes and verifying their checked/unchecked states

Starting URL: https://the-internet.herokuapp.com/checkboxes

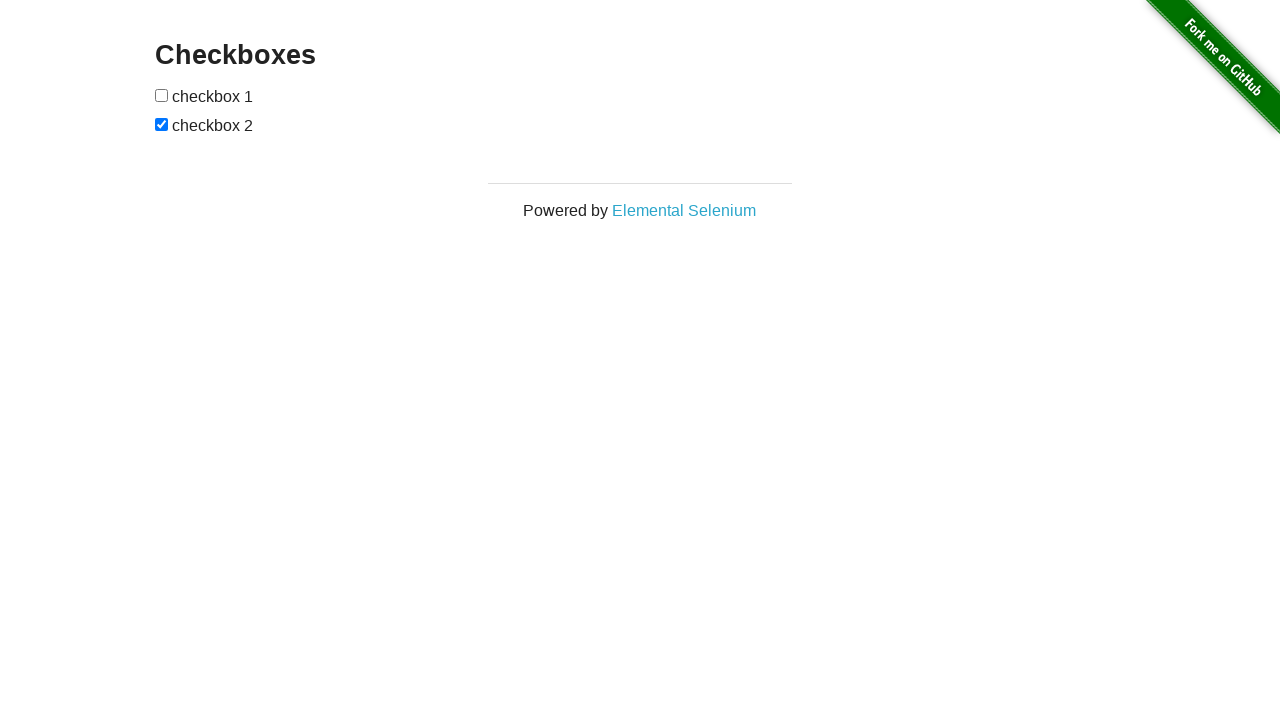

Navigated to checkboxes page
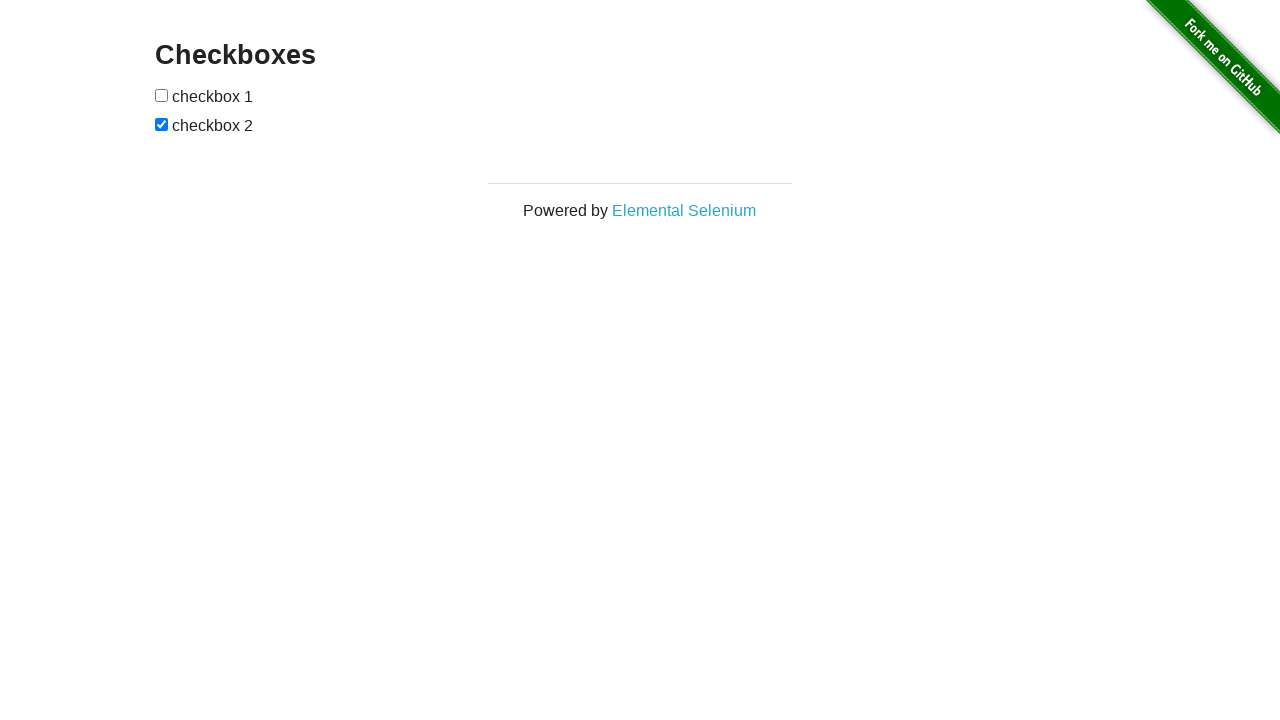

Retrieved all checkboxes from the page
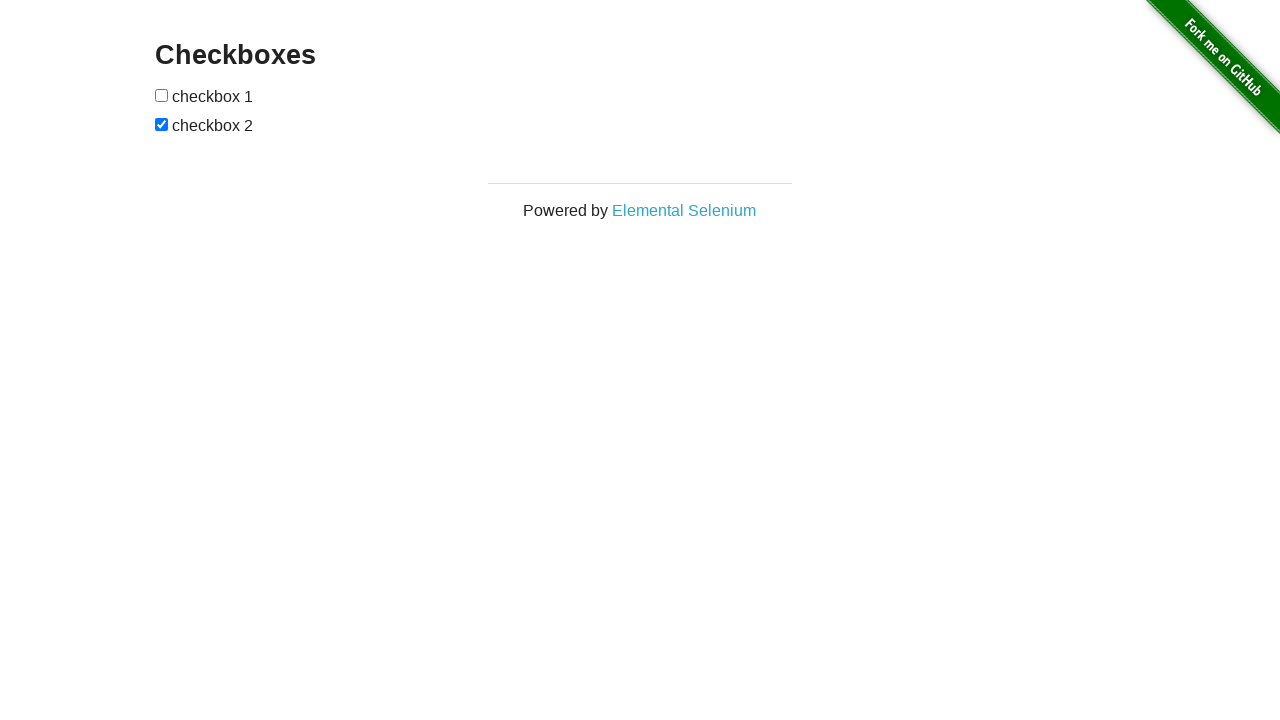

Selected first checkbox
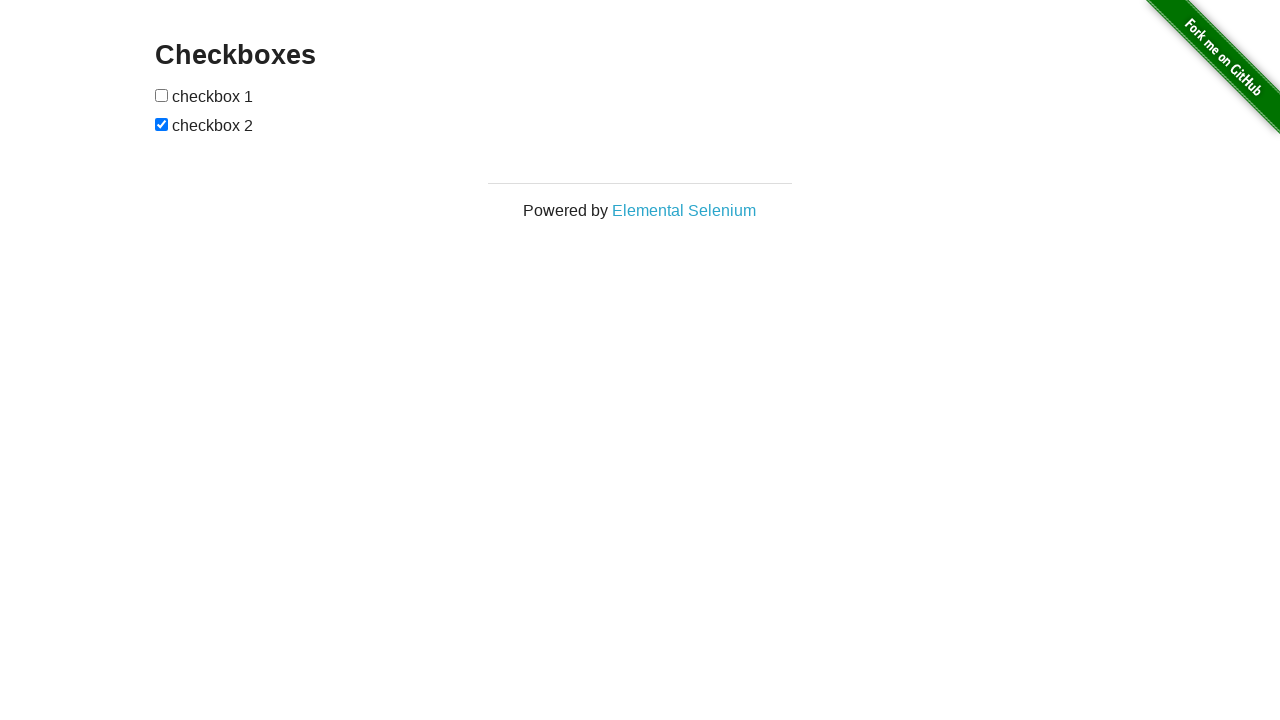

Confirmed first checkbox is unchecked
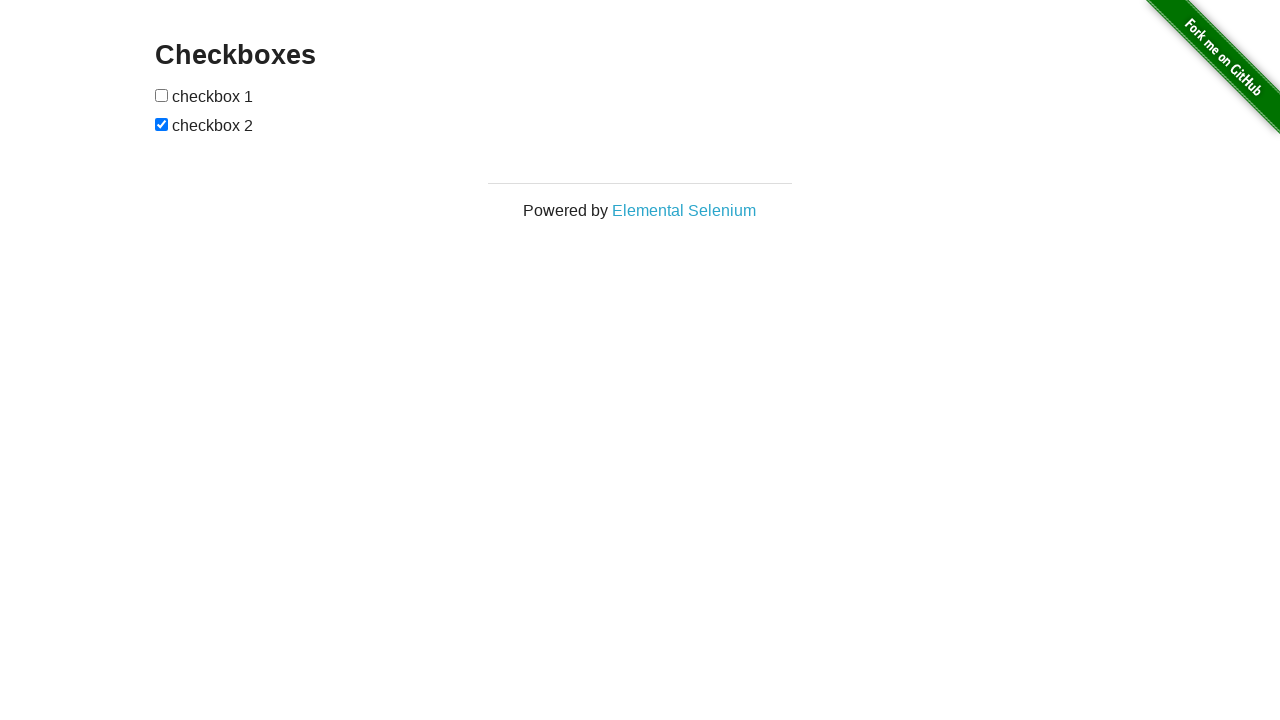

Clicked first checkbox to check it at (162, 95) on [type=checkbox] >> nth=0
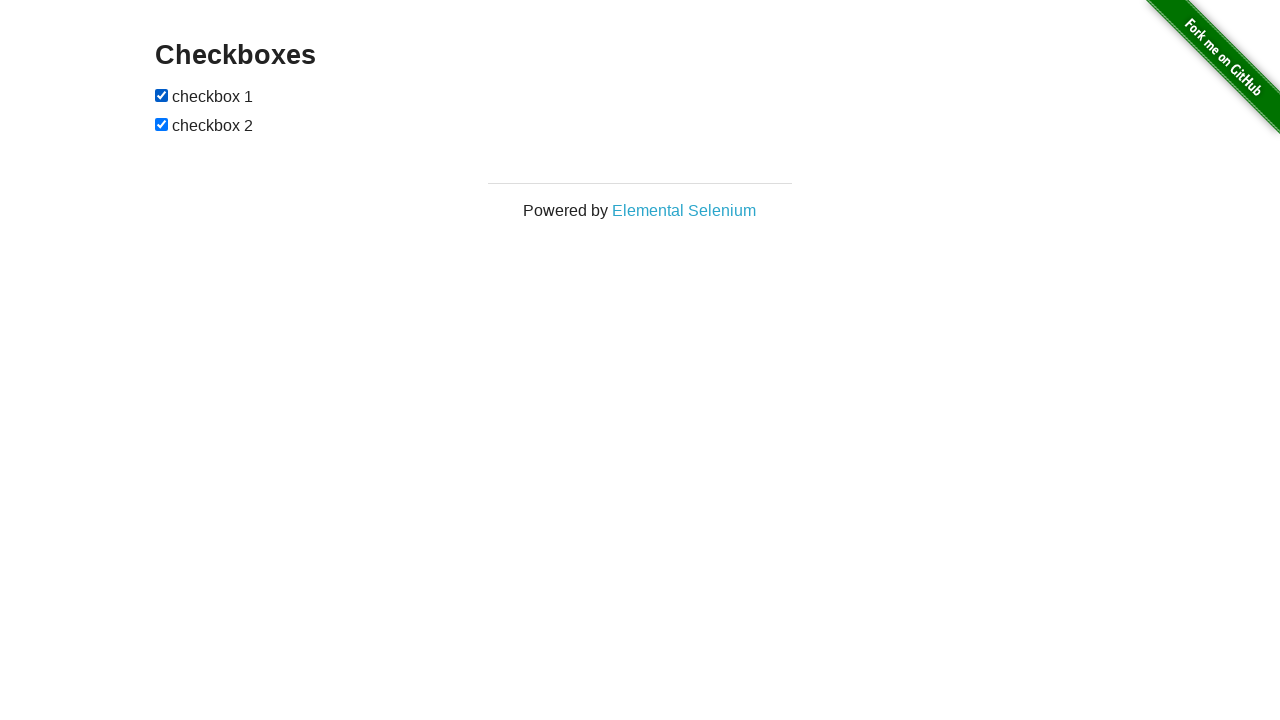

Selected second checkbox
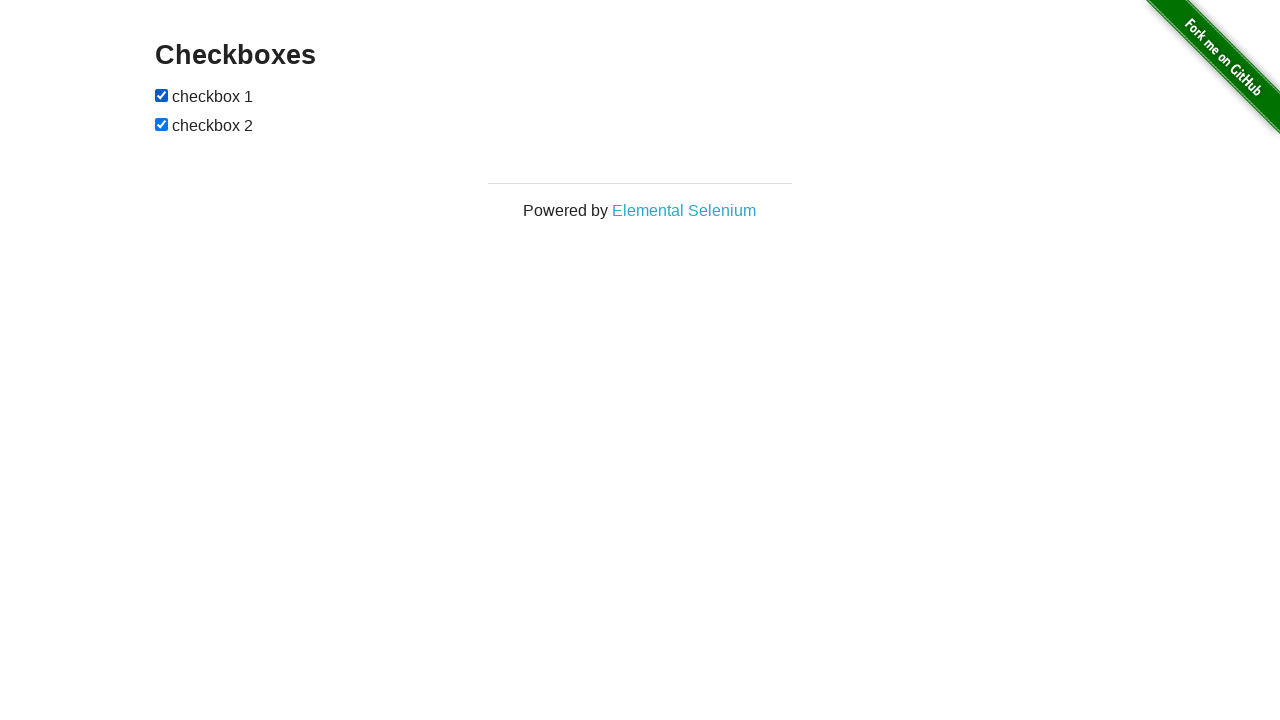

Confirmed second checkbox is checked
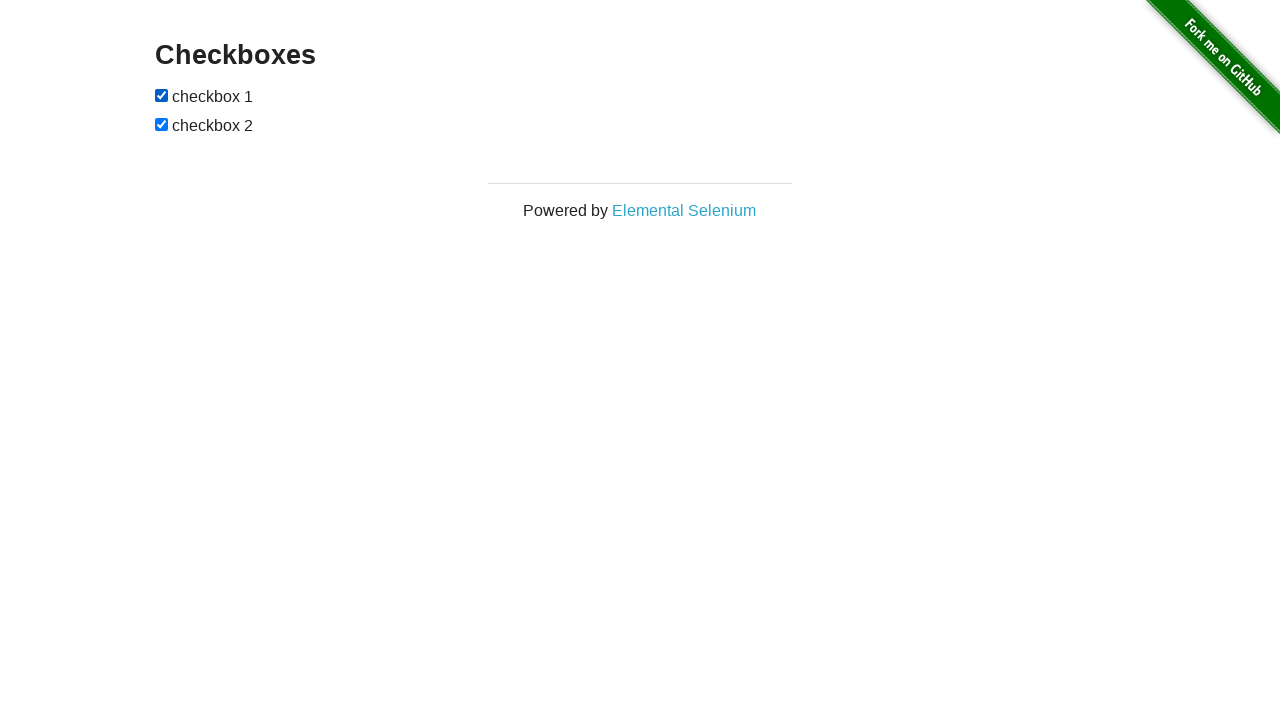

Clicked second checkbox to uncheck it at (162, 124) on [type=checkbox] >> nth=1
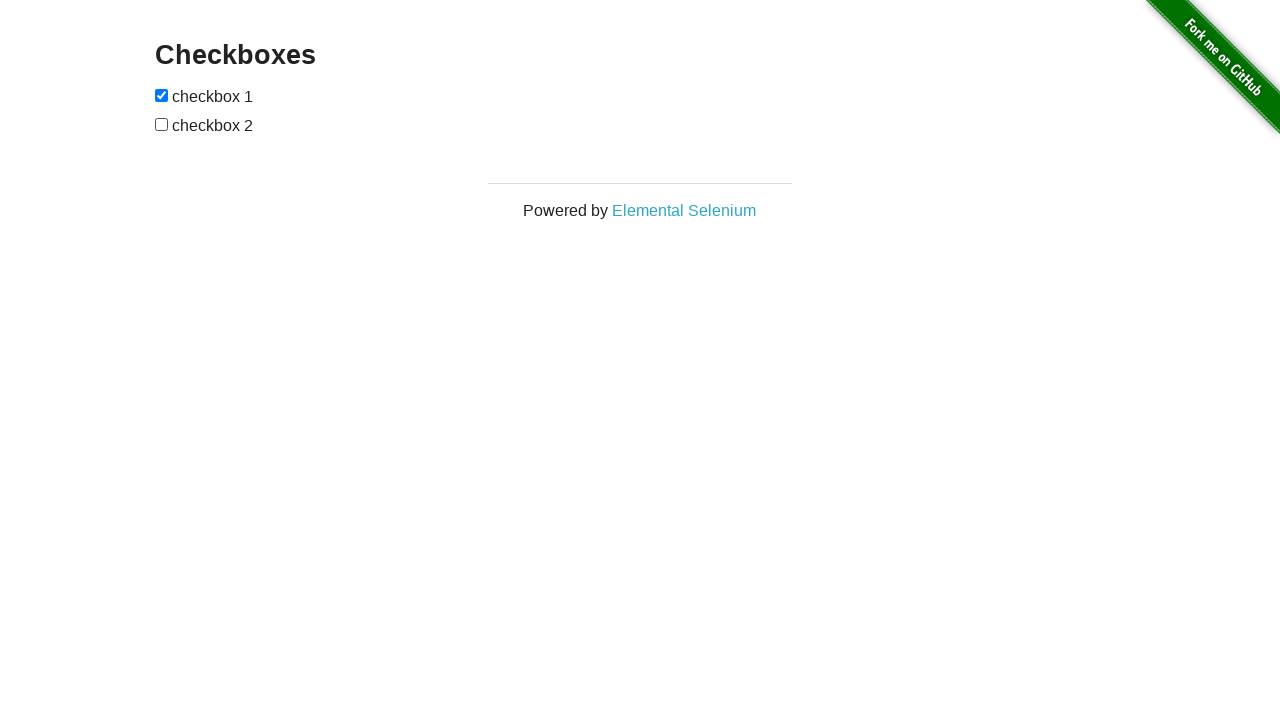

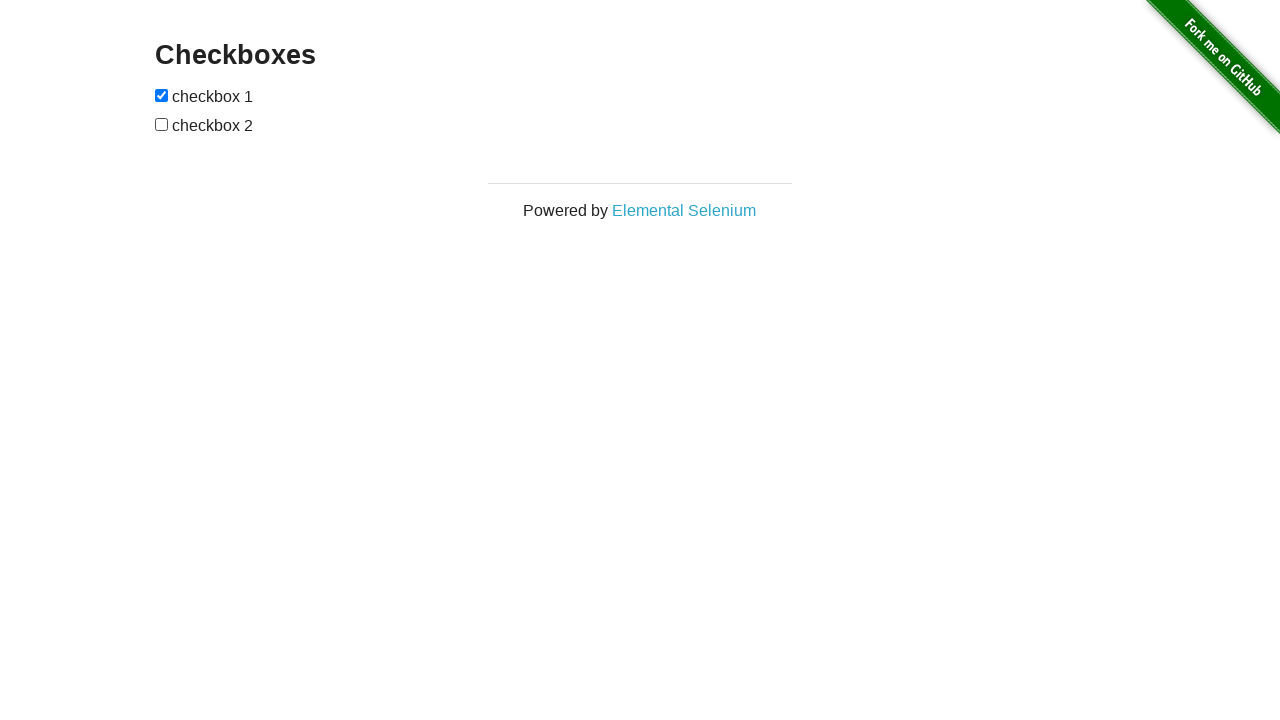